Navigates to a course listing page and randomly selects one course category from the available options

Starting URL: http://www.kgc.cn/list

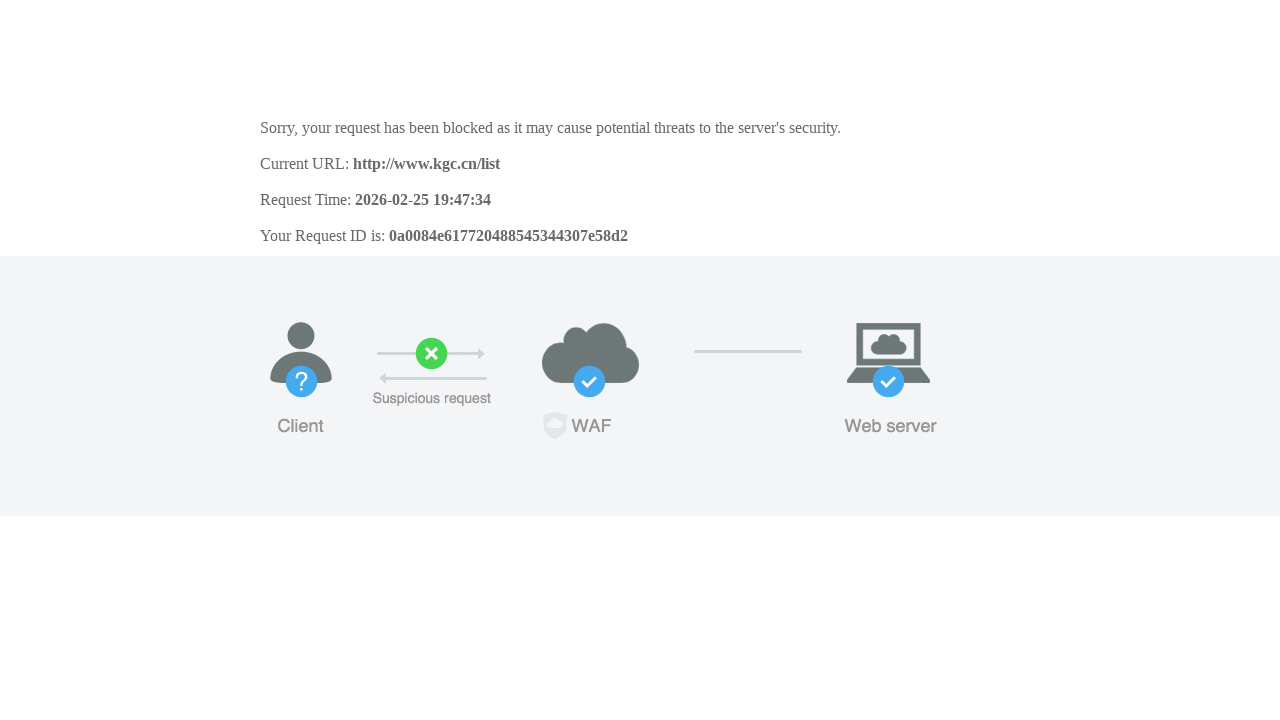

Navigated to course listing page
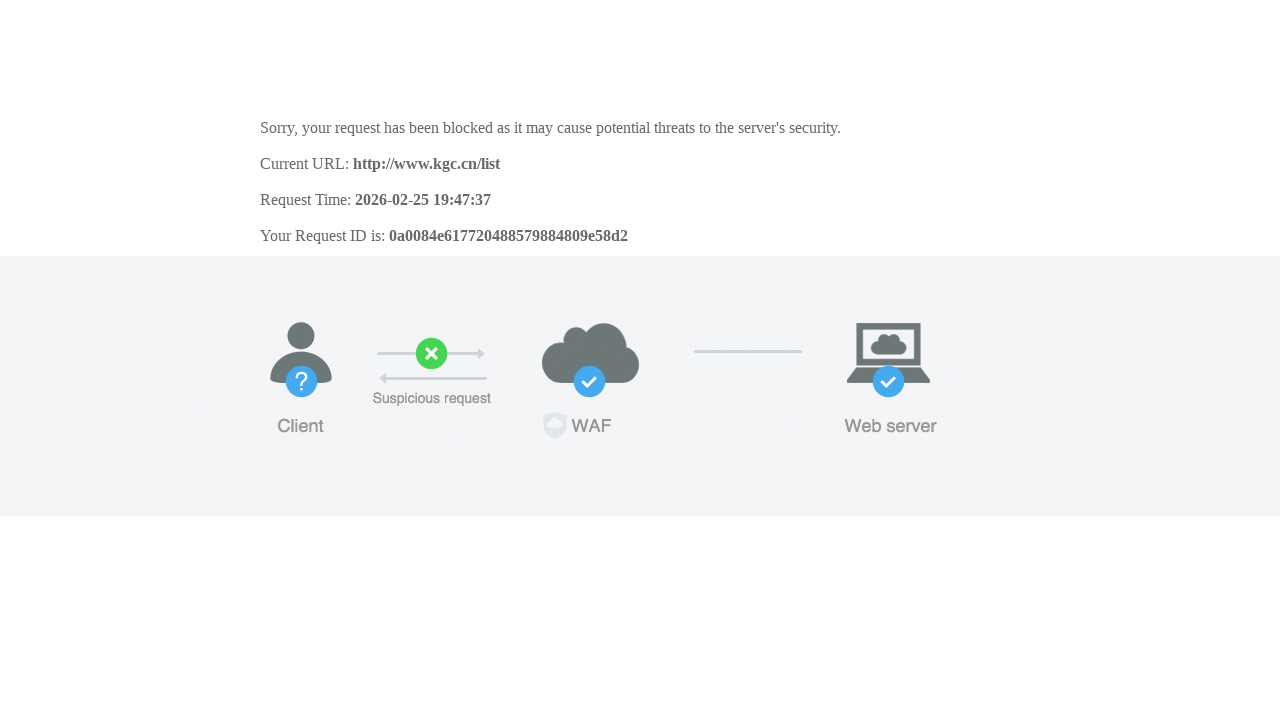

Located first course category section
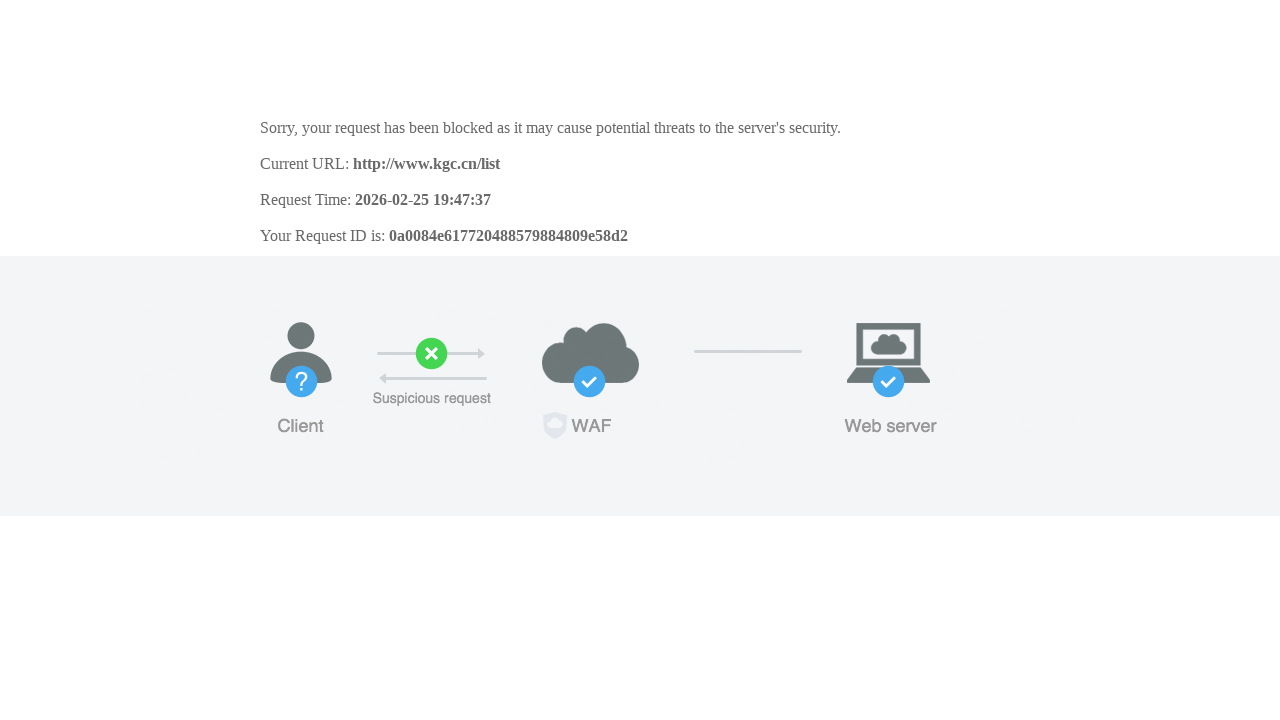

Retrieved 0 course category links
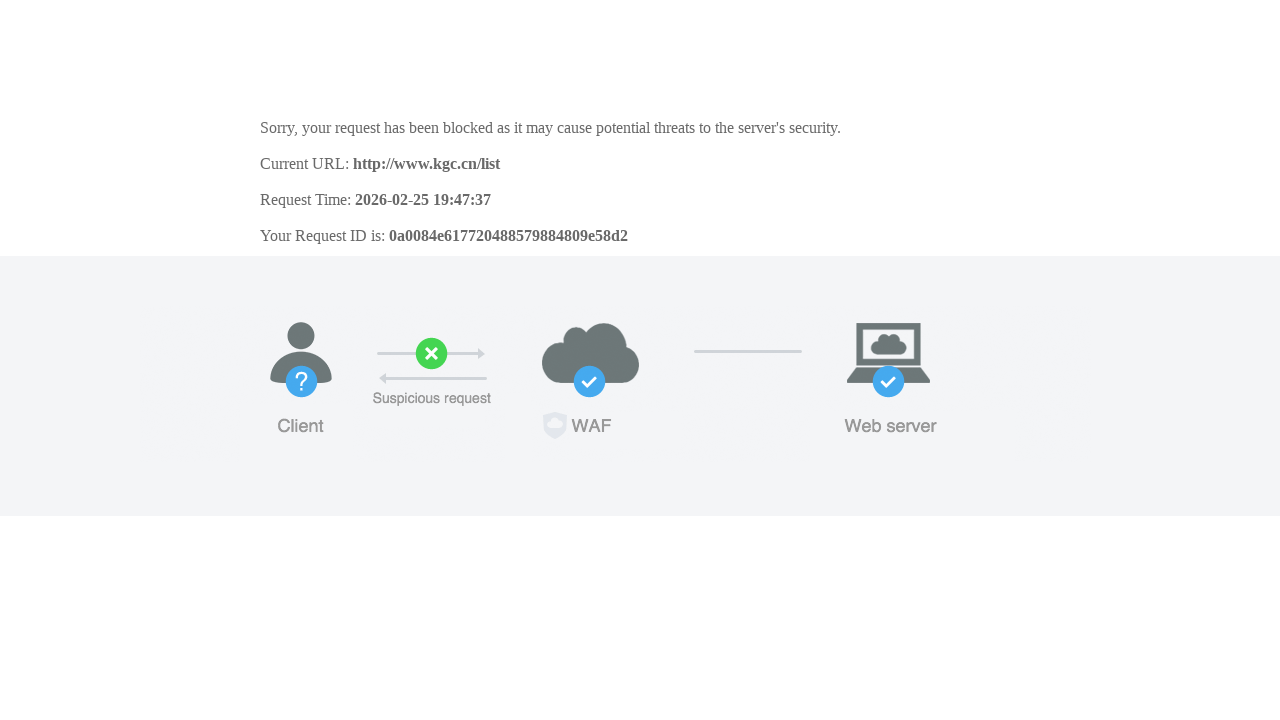

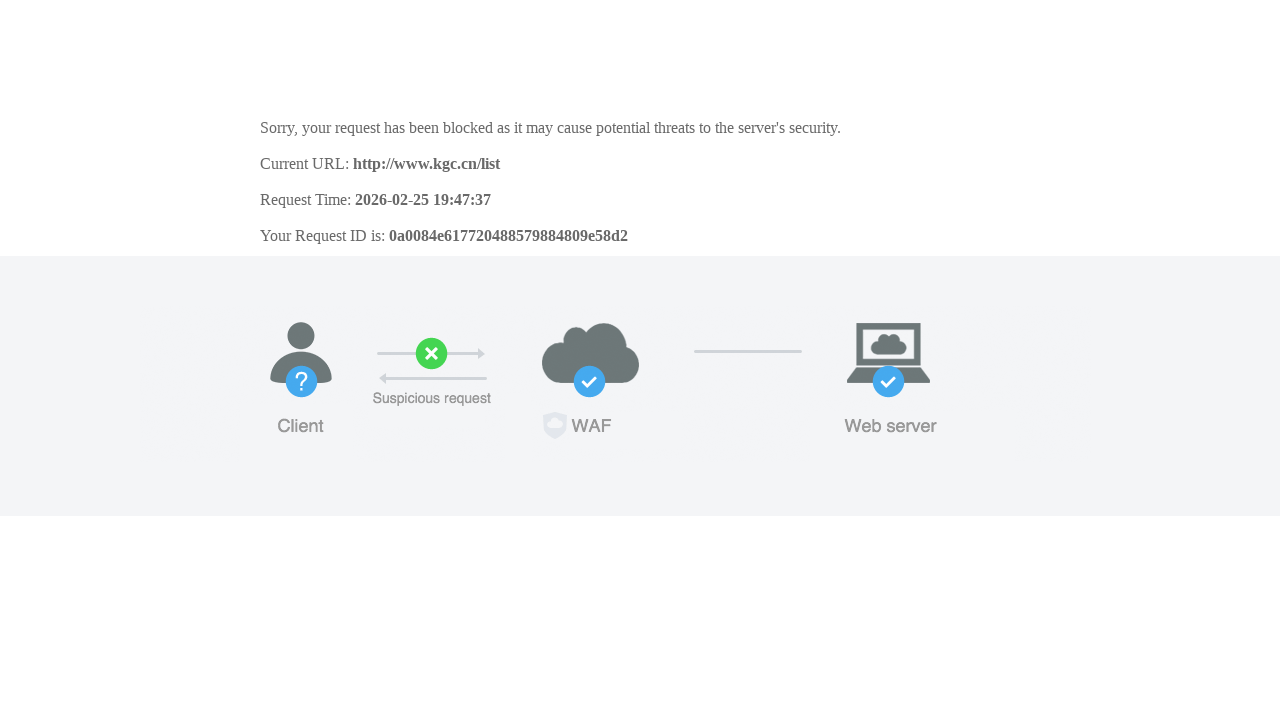